Tests searchable dropdown by typing a country name and using Tab to select it

Starting URL: https://react.semantic-ui.com/maximize/dropdown-example-search-selection/

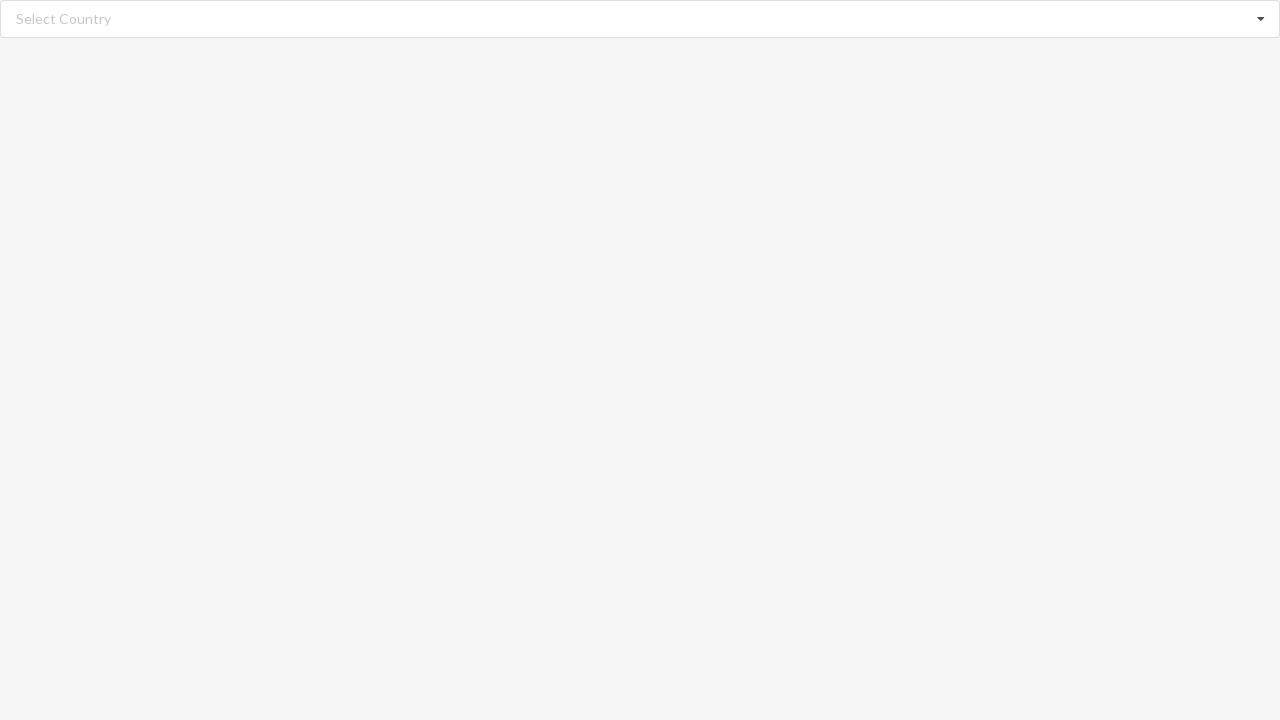

Waited for page to load
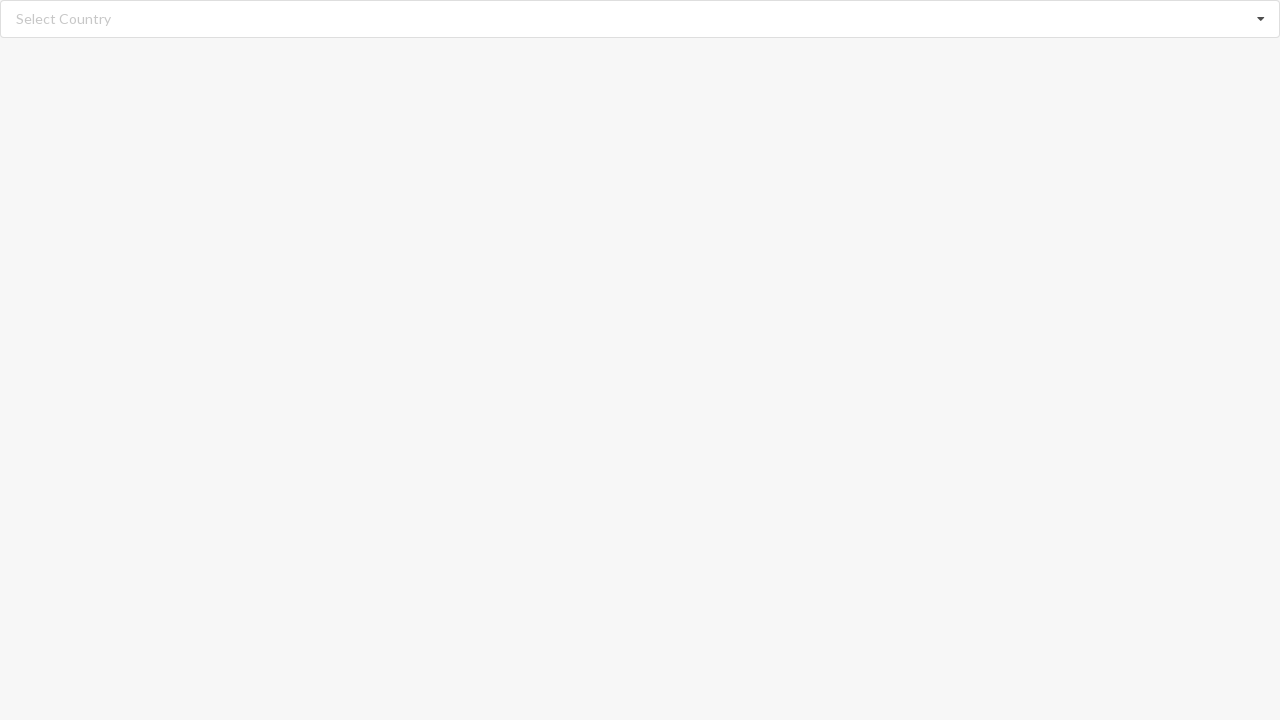

Typed 'Albania' into the searchable dropdown on input.search
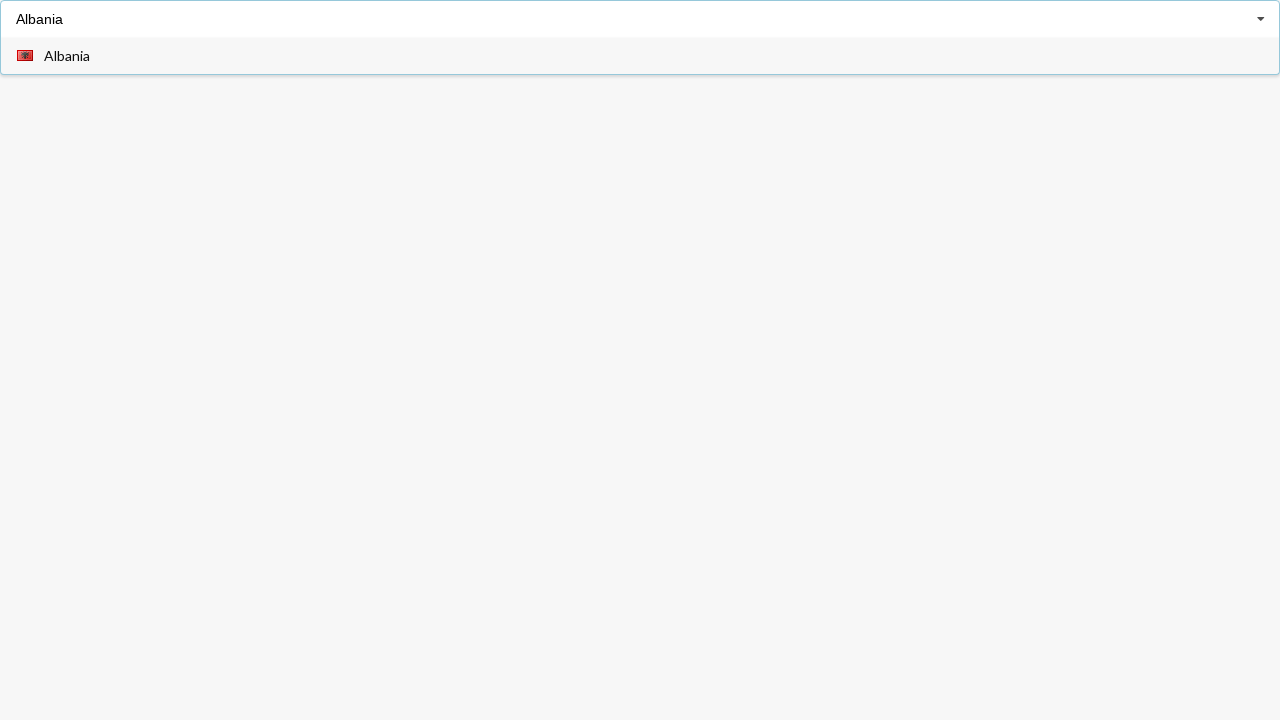

Waited for dropdown results to appear
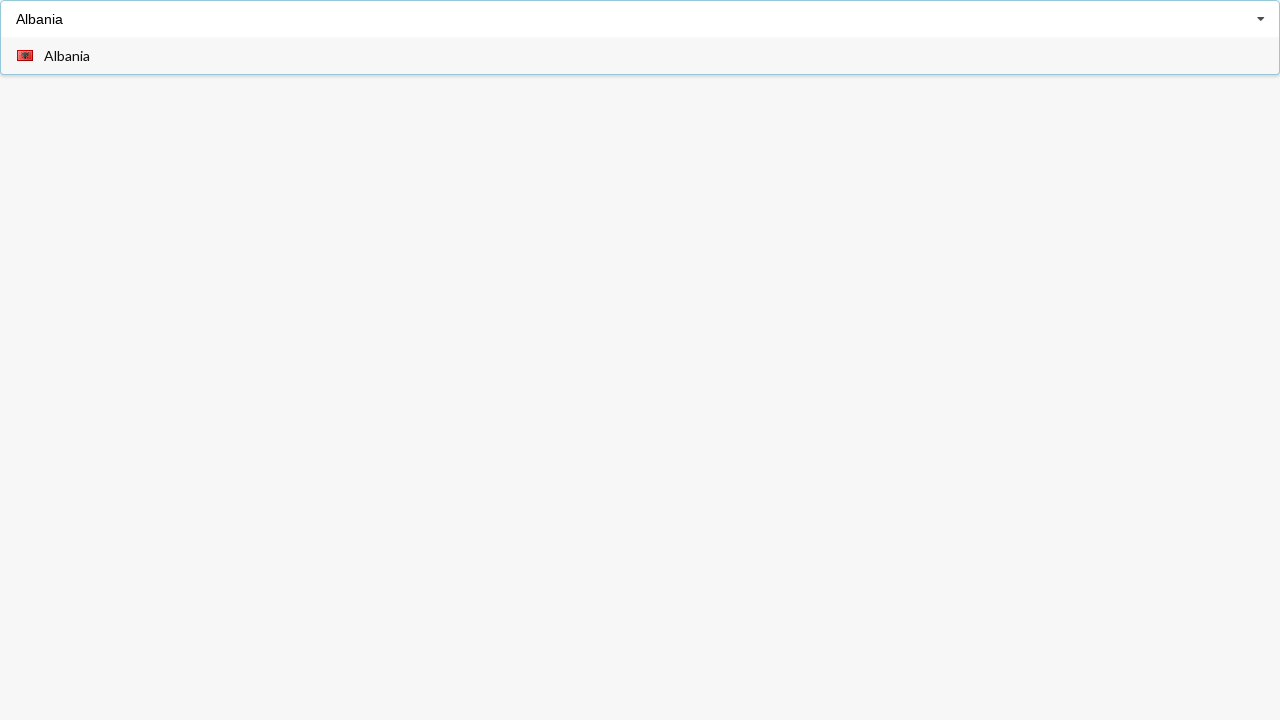

Pressed Tab to select Albania from dropdown on input.search
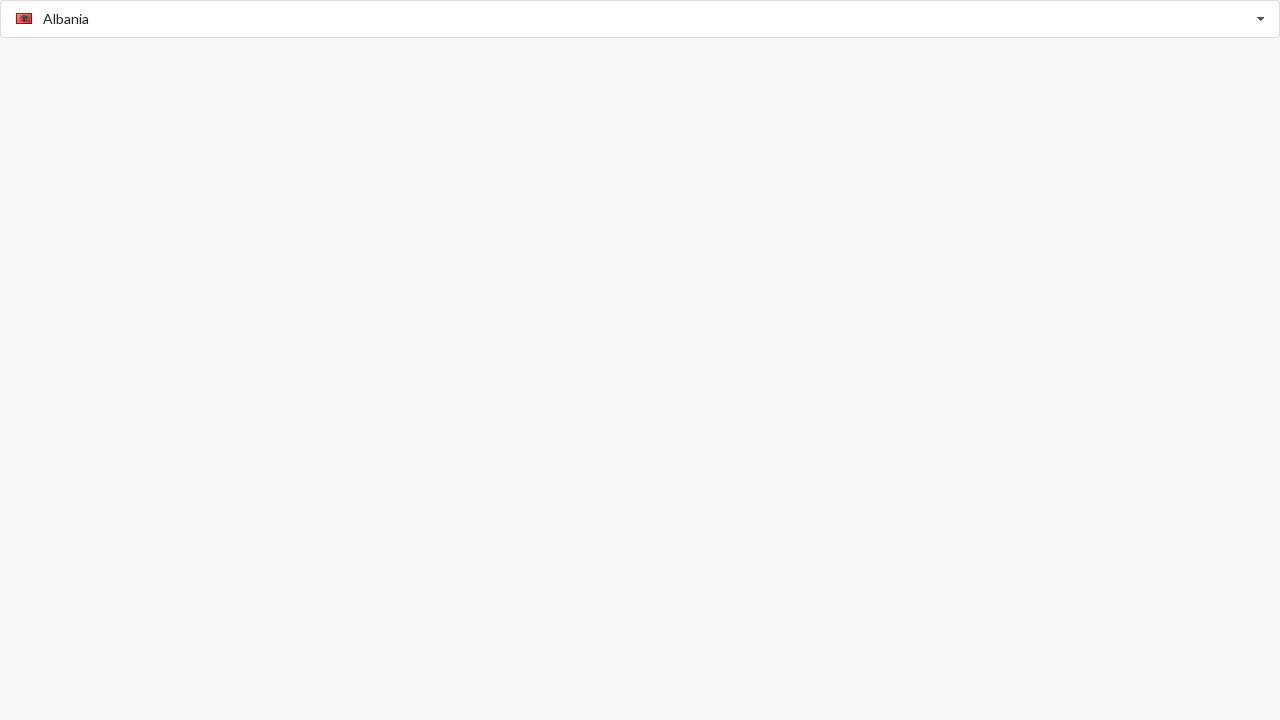

Verified selection is displayed in alert element
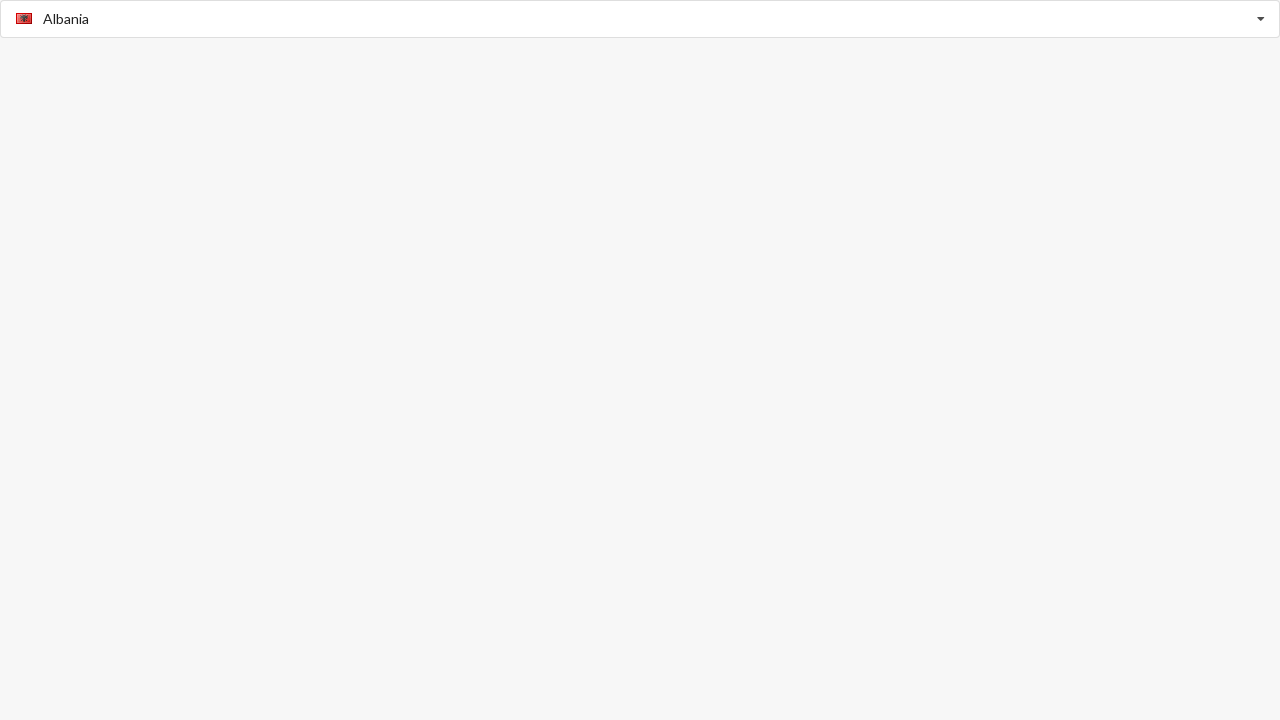

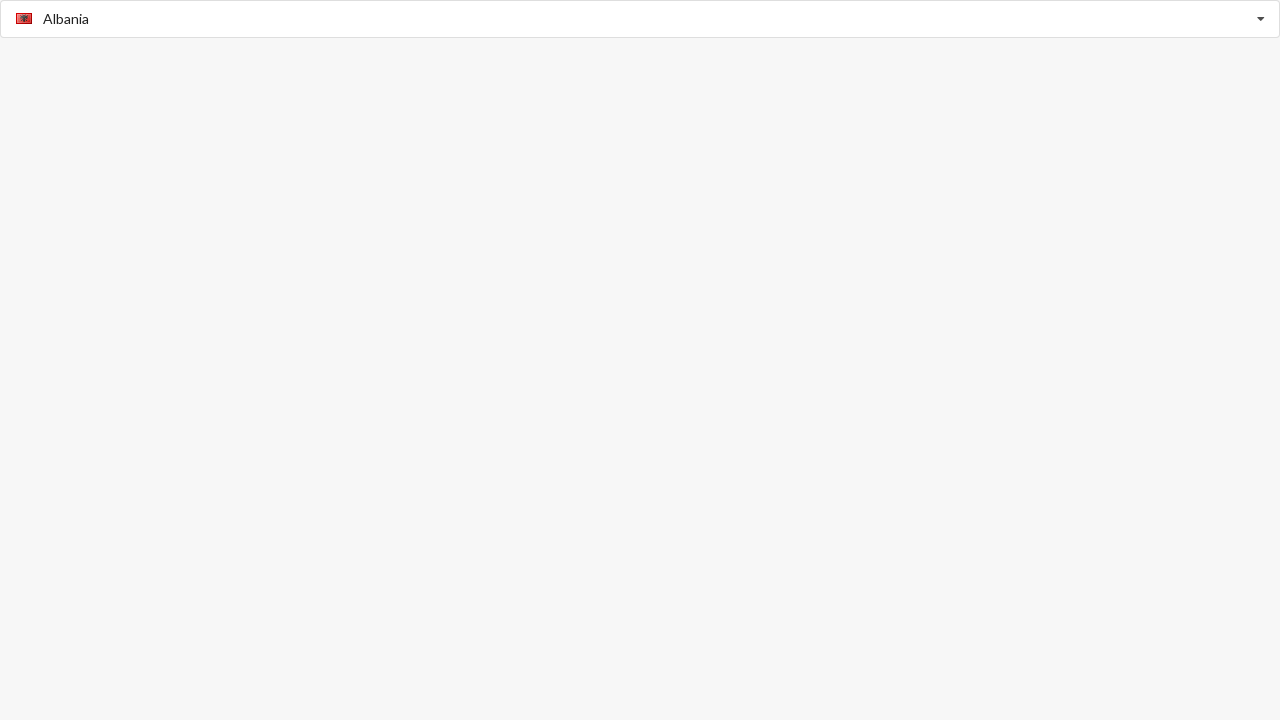